Tests handling of iframes by switching to a frame named "SingleFrame" and entering text into an input field within that frame

Starting URL: http://demo.automationtesting.in/Frames.html

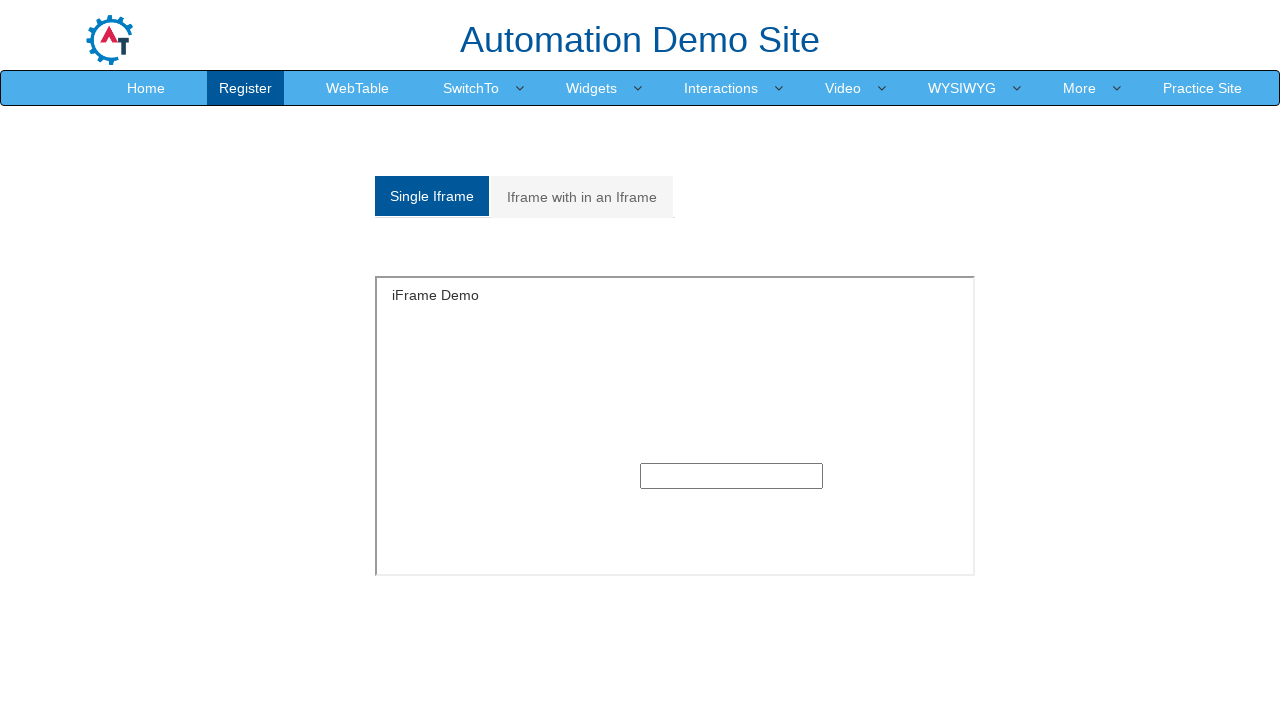

Located iframe named 'SingleFrame'
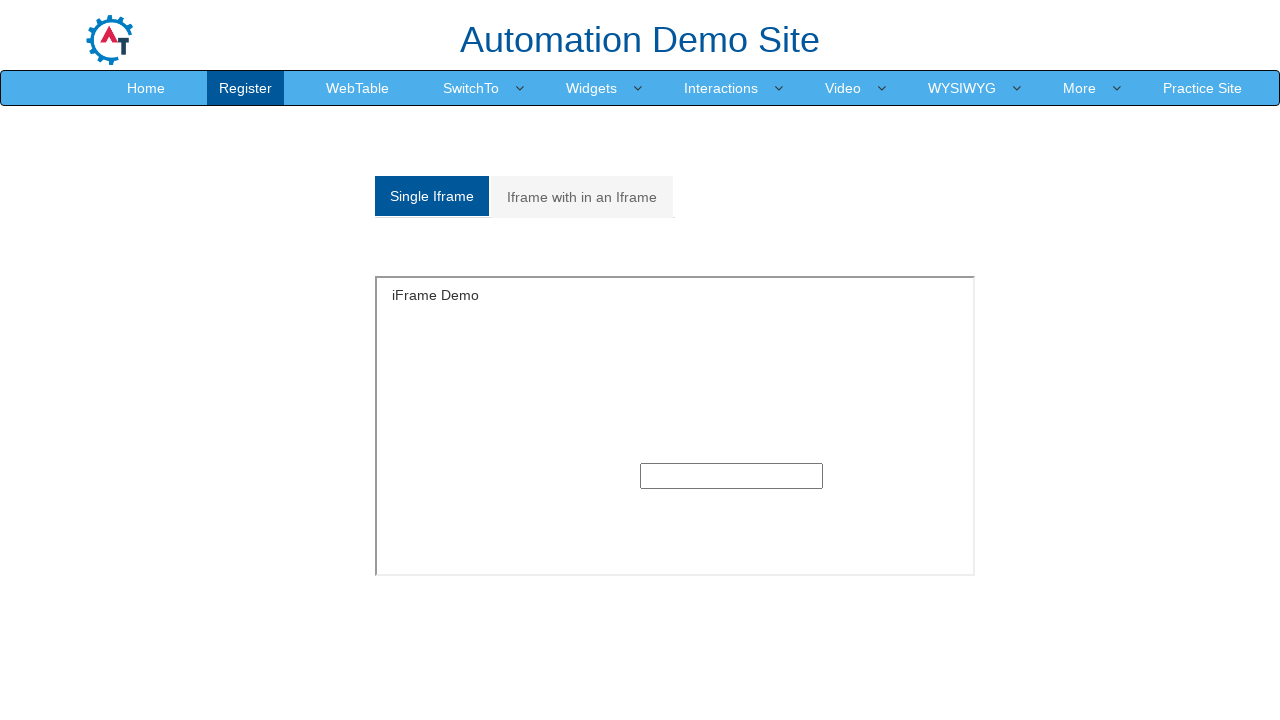

Filled text input field within iframe with 'hello' on iframe[name='SingleFrame'] >> internal:control=enter-frame >> input[type='text']
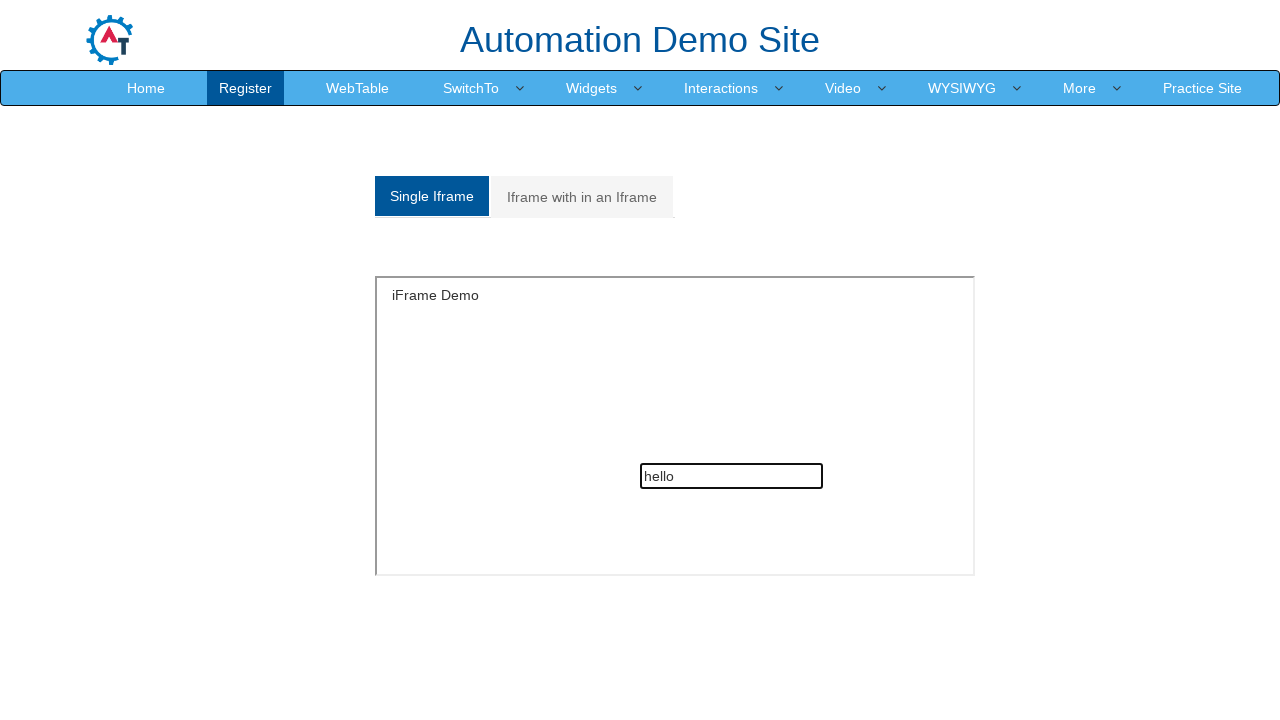

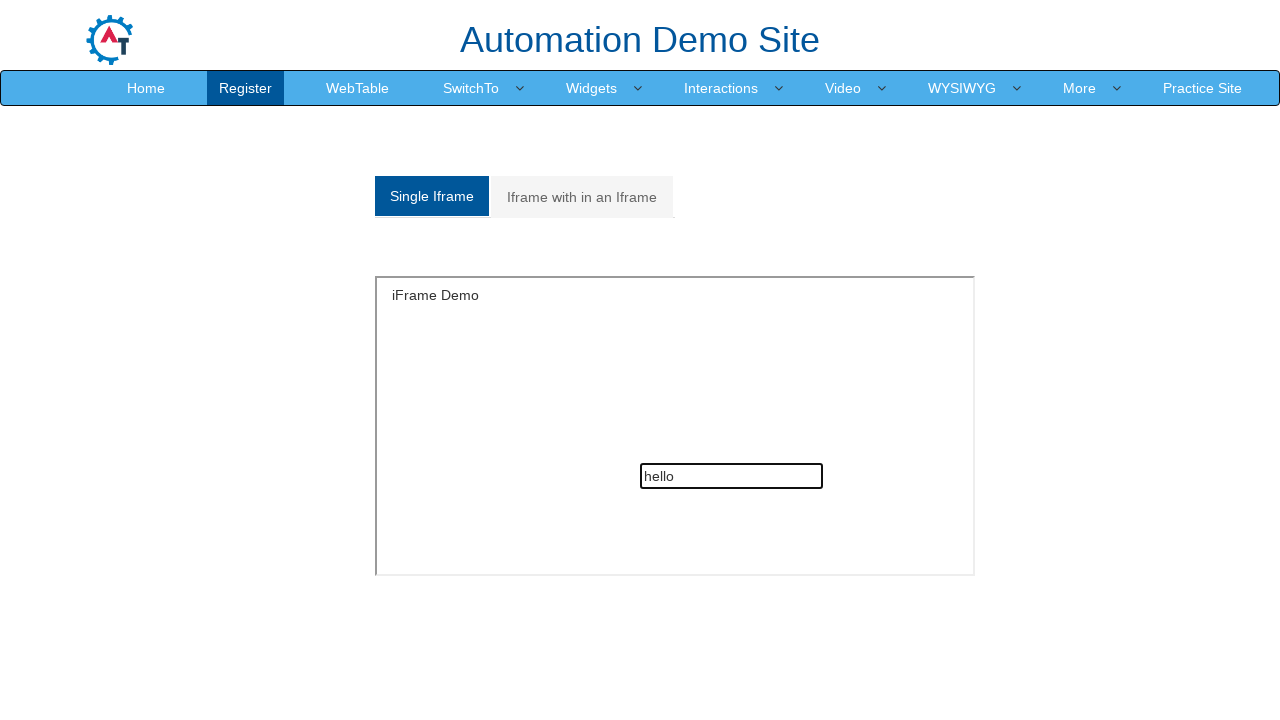